Tests a math problem form by reading two numbers, calculating their sum, selecting the result from a dropdown, and submitting the form

Starting URL: http://suninjuly.github.io/selects1.html

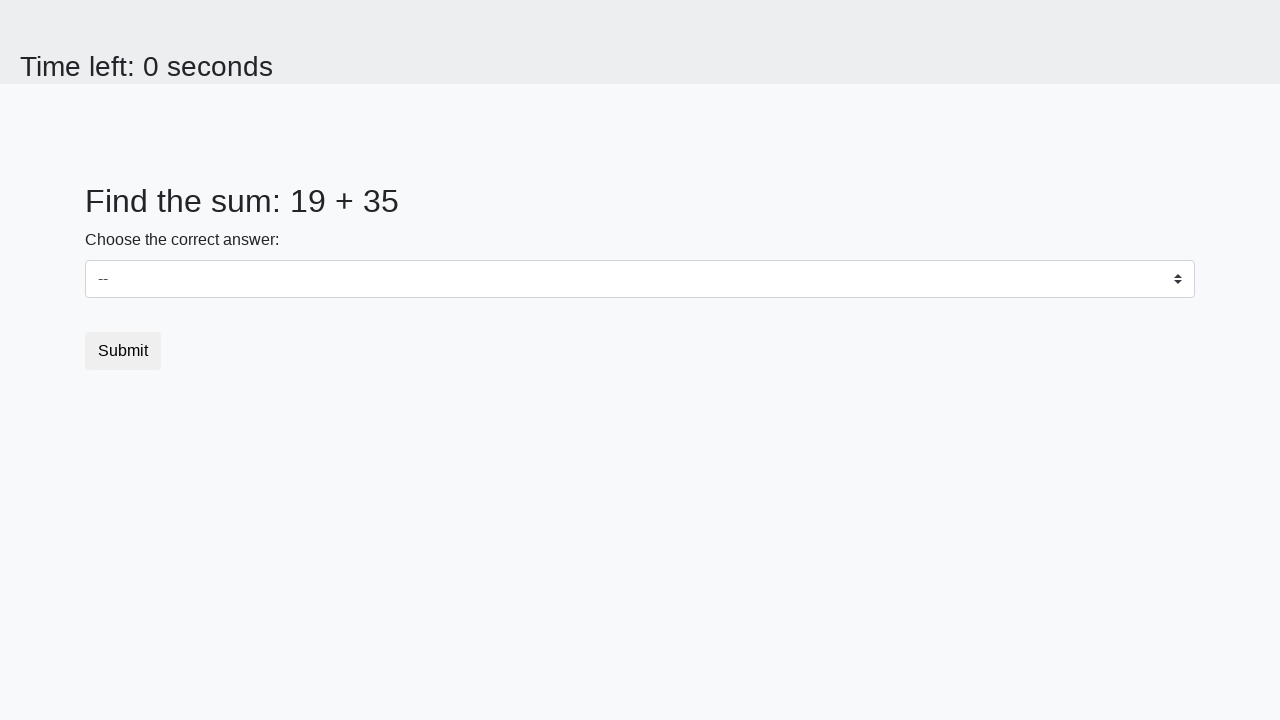

Retrieved first number from the page
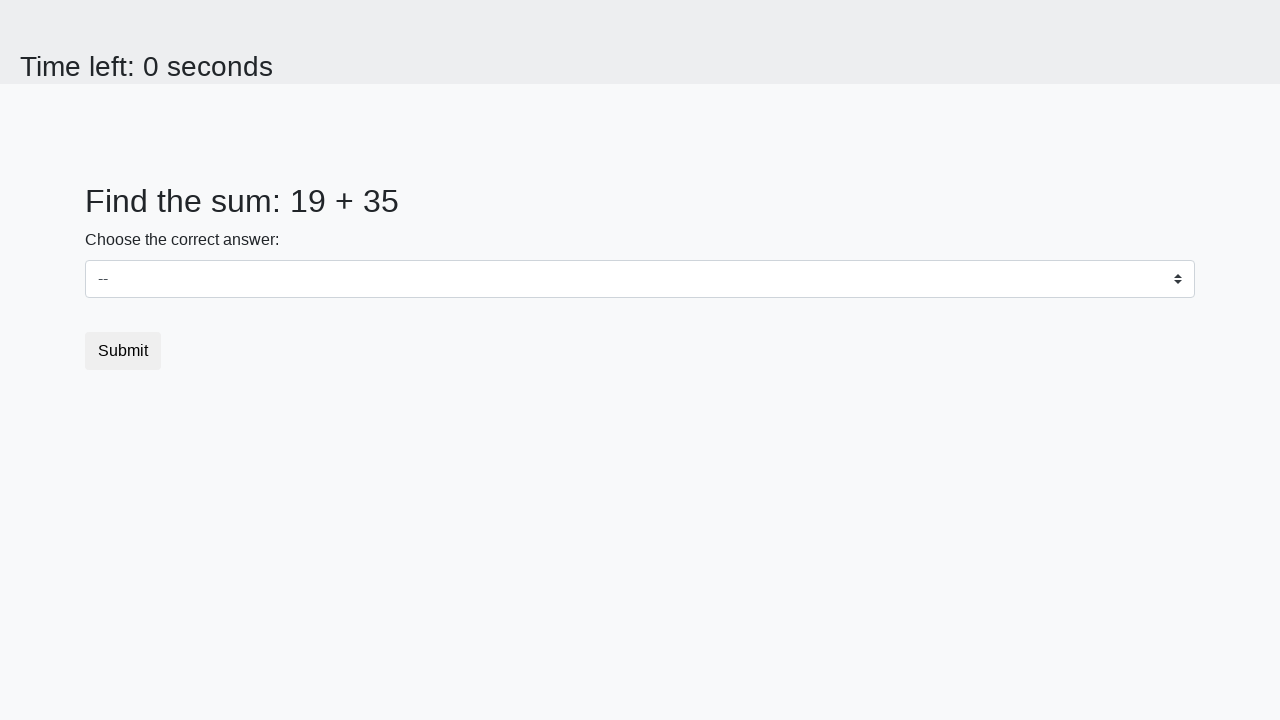

Retrieved second number from the page
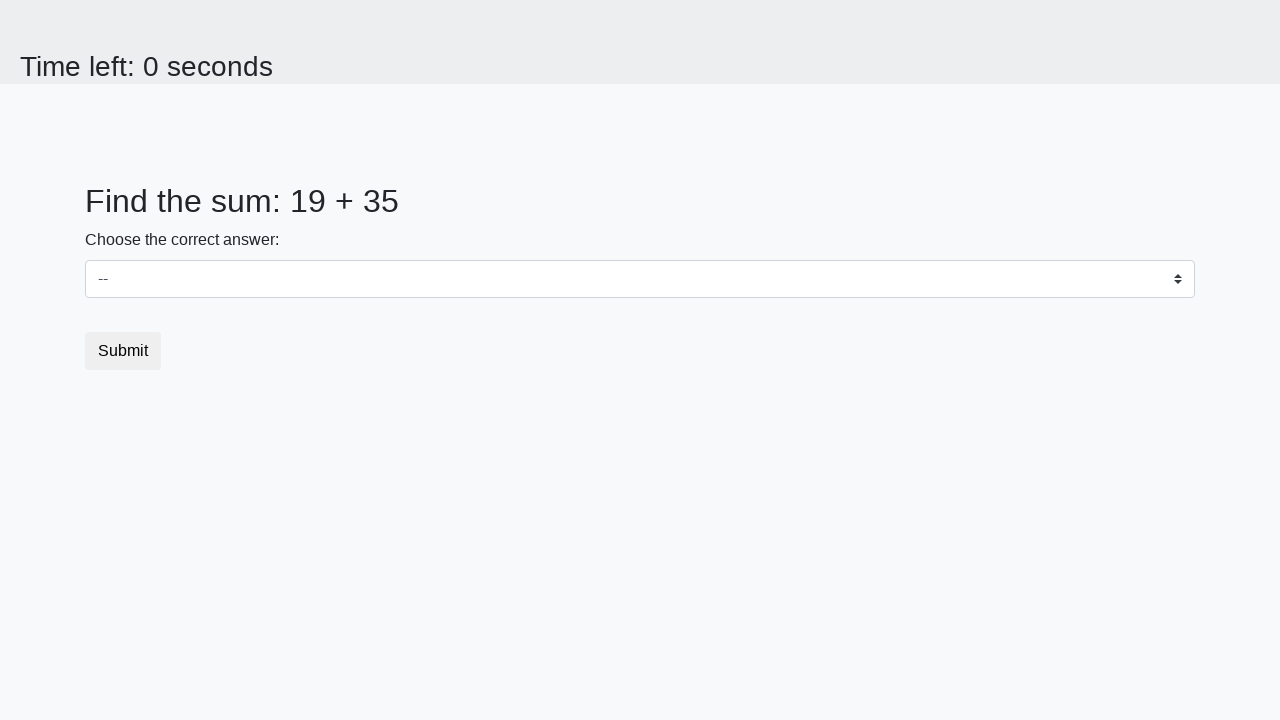

Calculated sum: 19 + 35 = 54
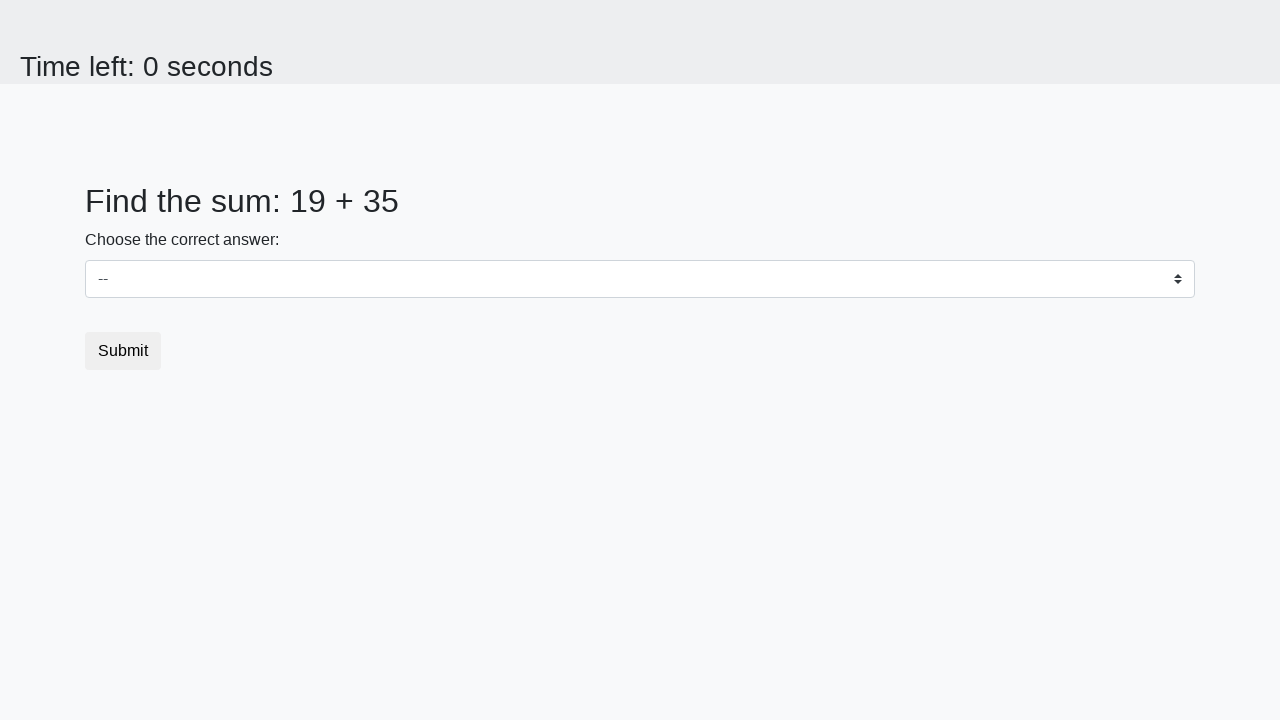

Selected calculated sum 54 from dropdown on #dropdown
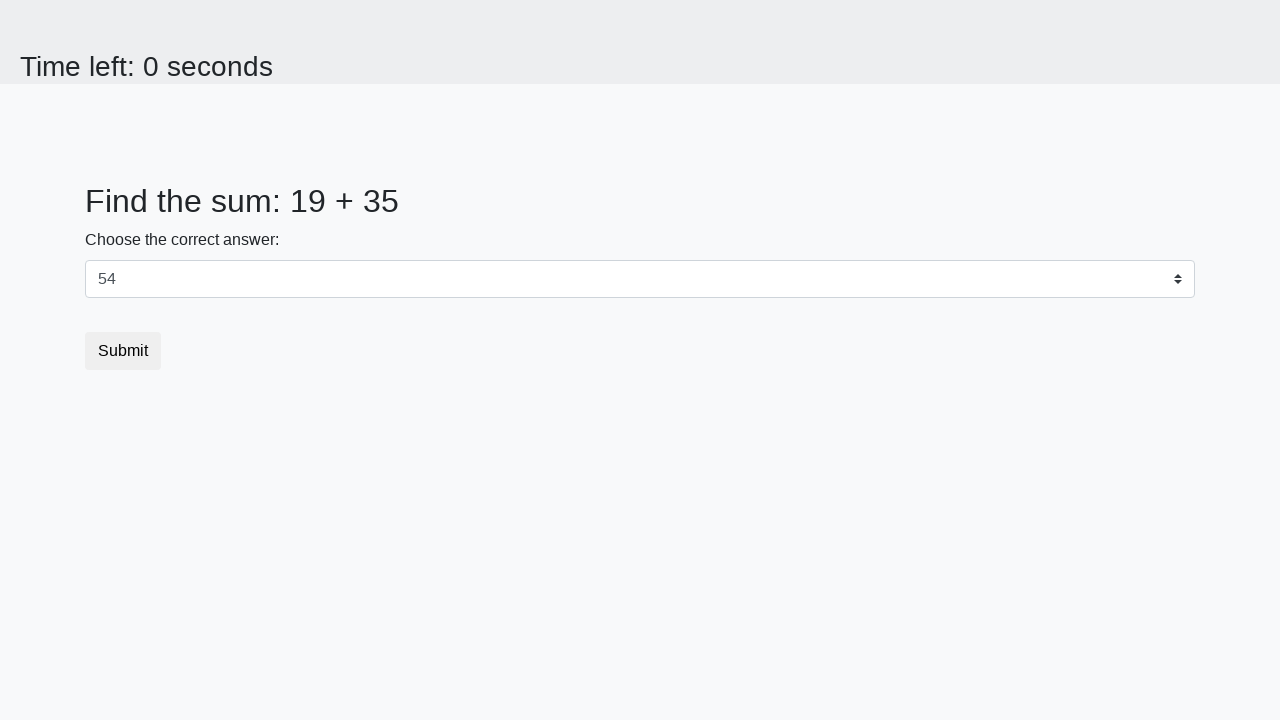

Clicked the submit button at (123, 351) on .btn
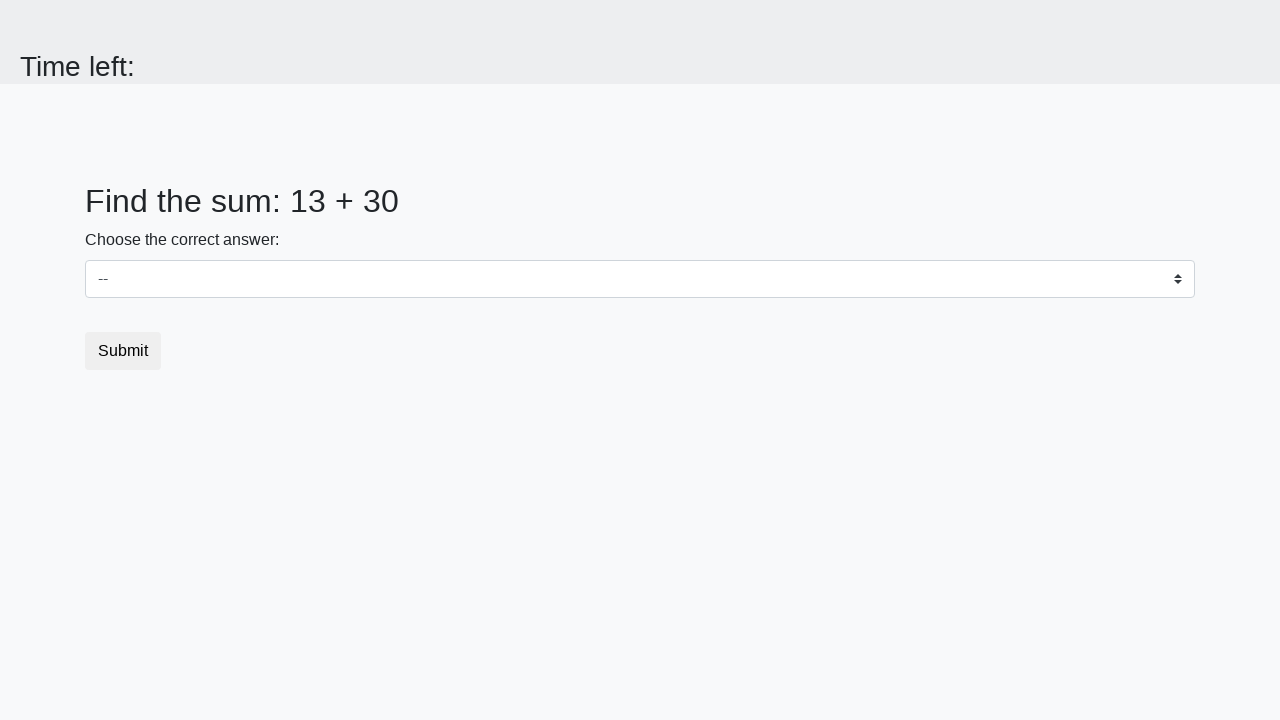

Waited 1 second for page response
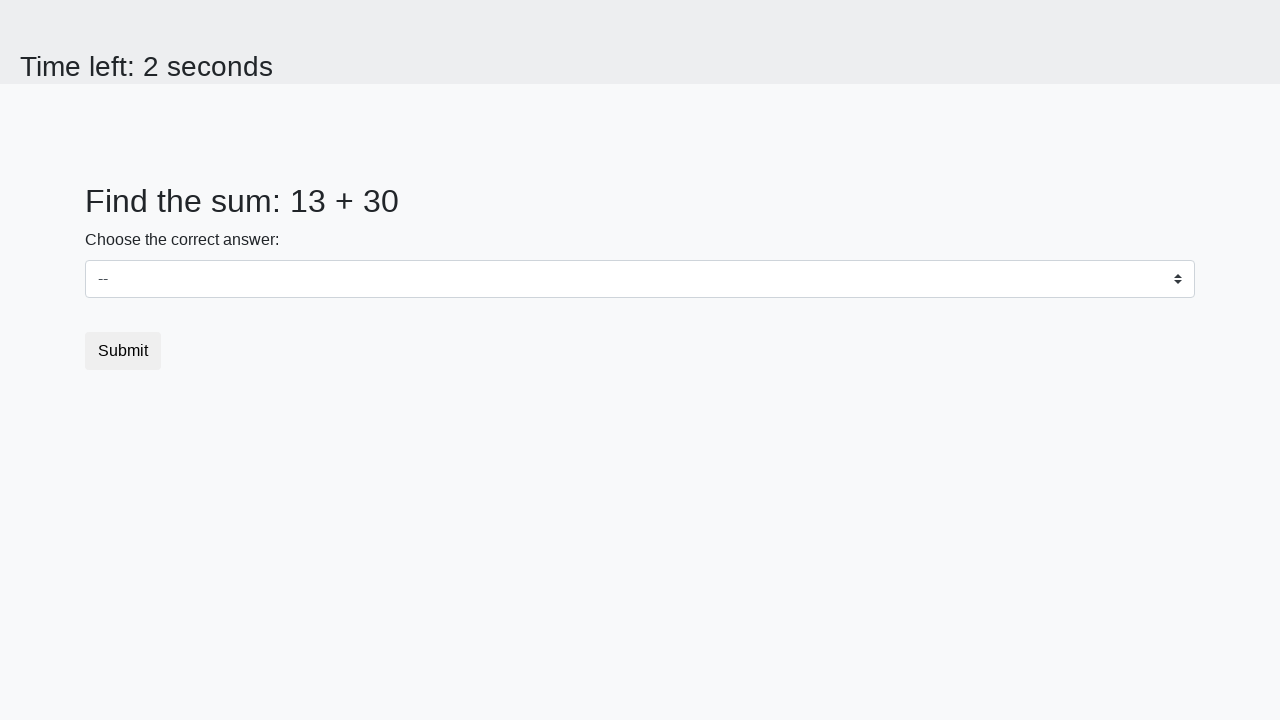

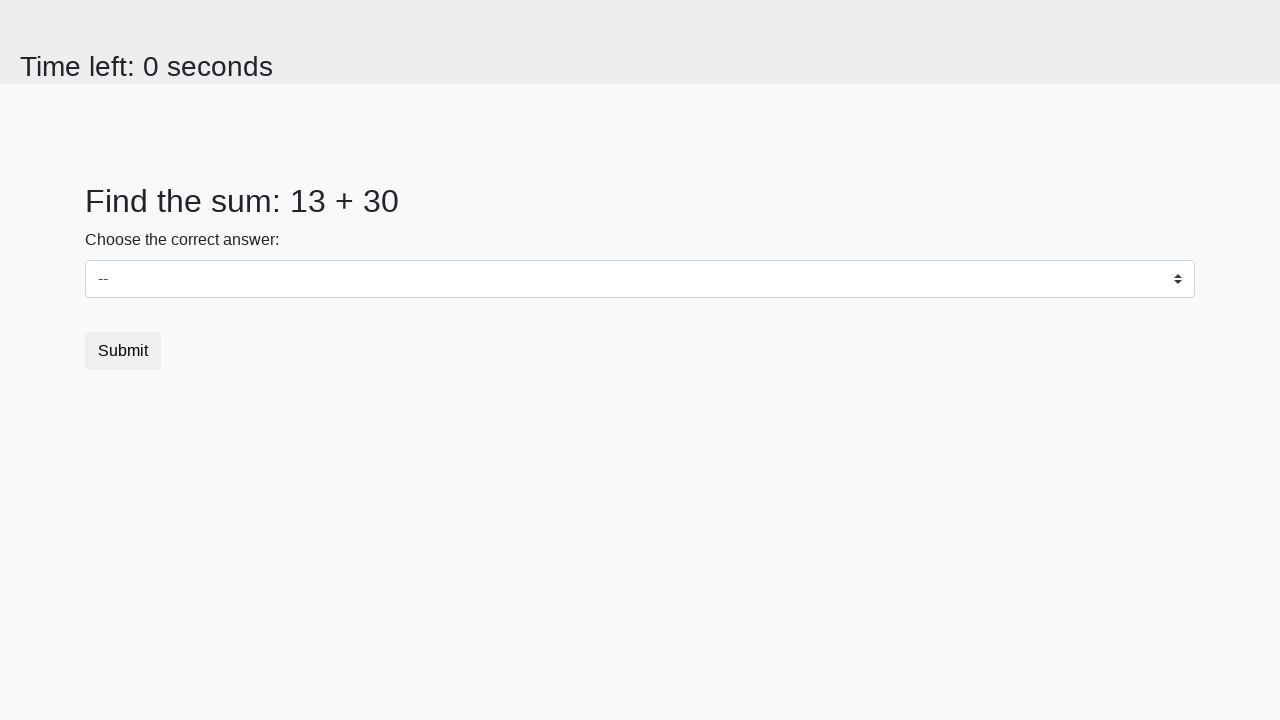